Simple browser invocation test that navigates to Rahul Shetty Academy website and verifies the page loads by checking the title and URL

Starting URL: http://rahulshettyacademy.com

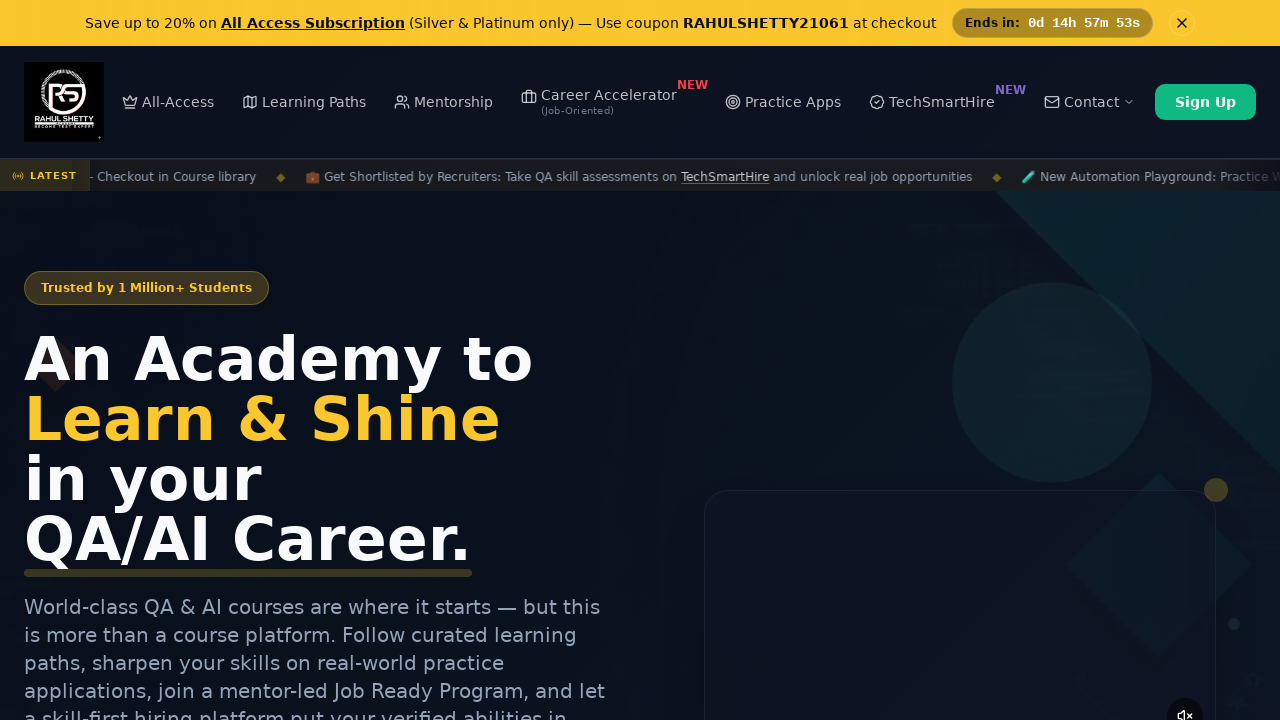

Page loaded and DOM content loaded
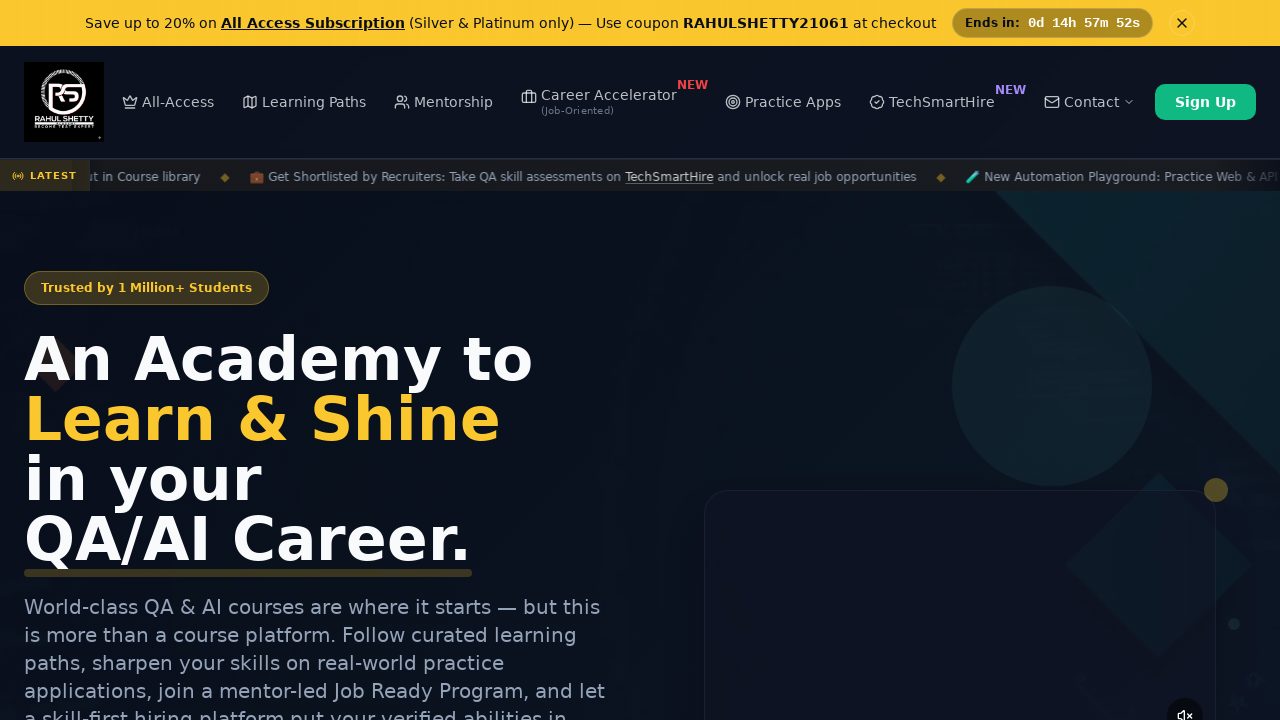

Retrieved page title: 'Rahul Shetty Academy | QA Automation, Playwright, AI Testing & Online Training'
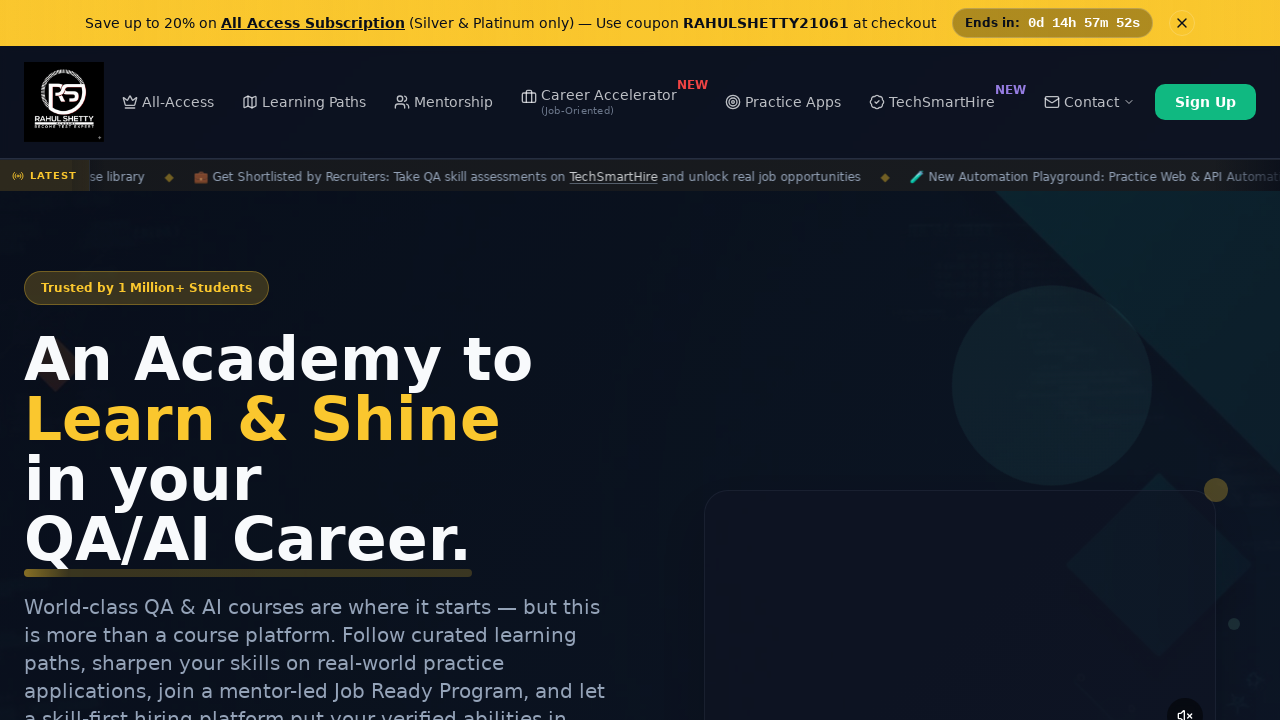

Retrieved current URL: 'https://rahulshettyacademy.com/'
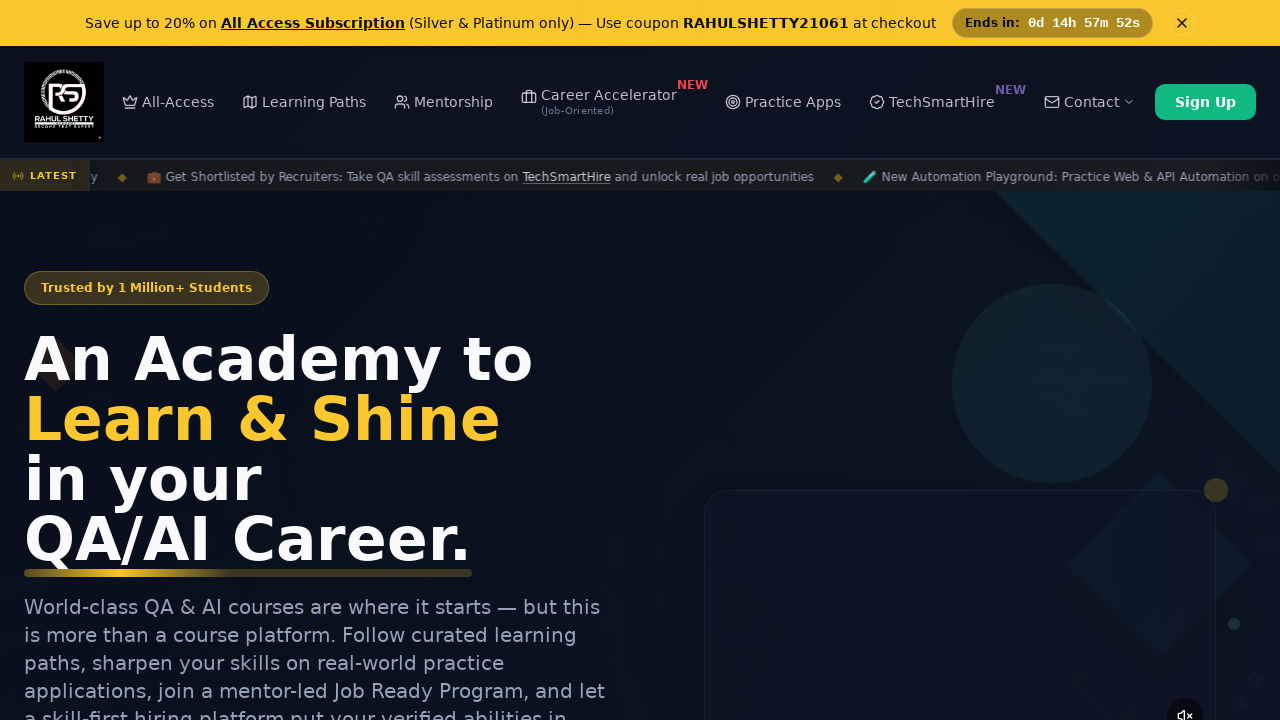

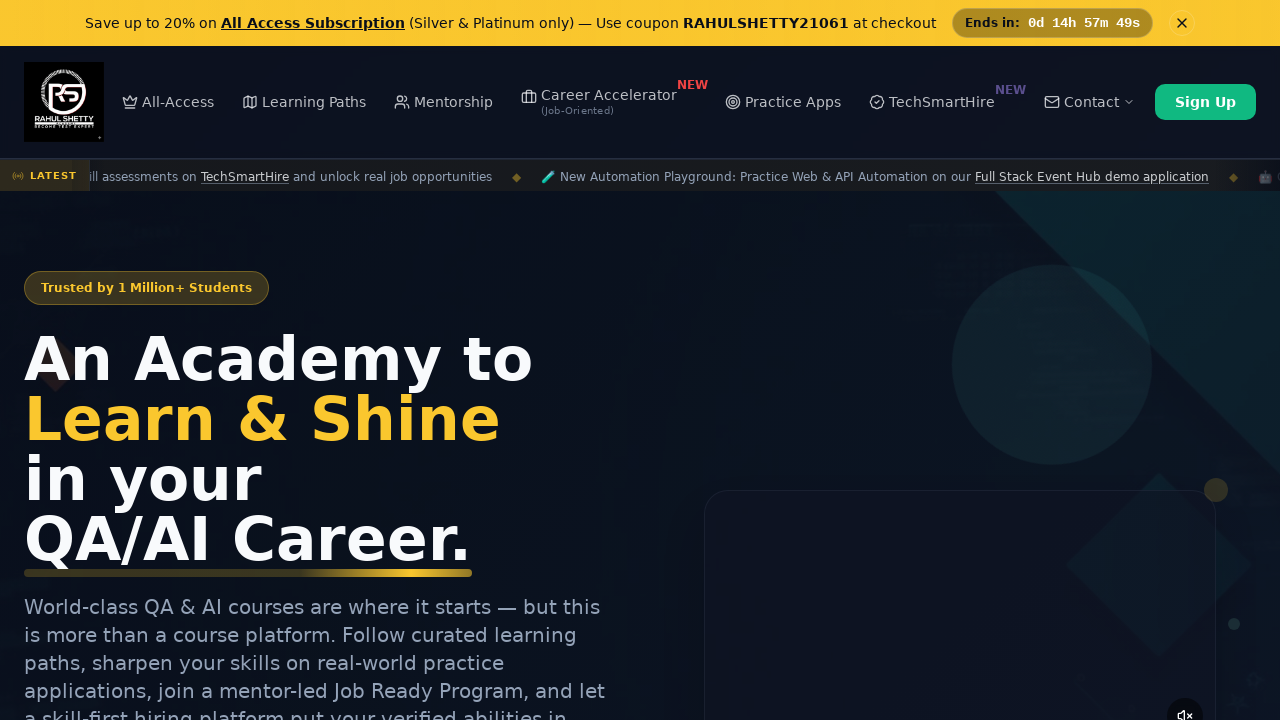